Tests handling a confirm JavaScript alert by clicking the button and accepting the confirmation

Starting URL: https://v1.training-support.net/selenium/javascript-alerts

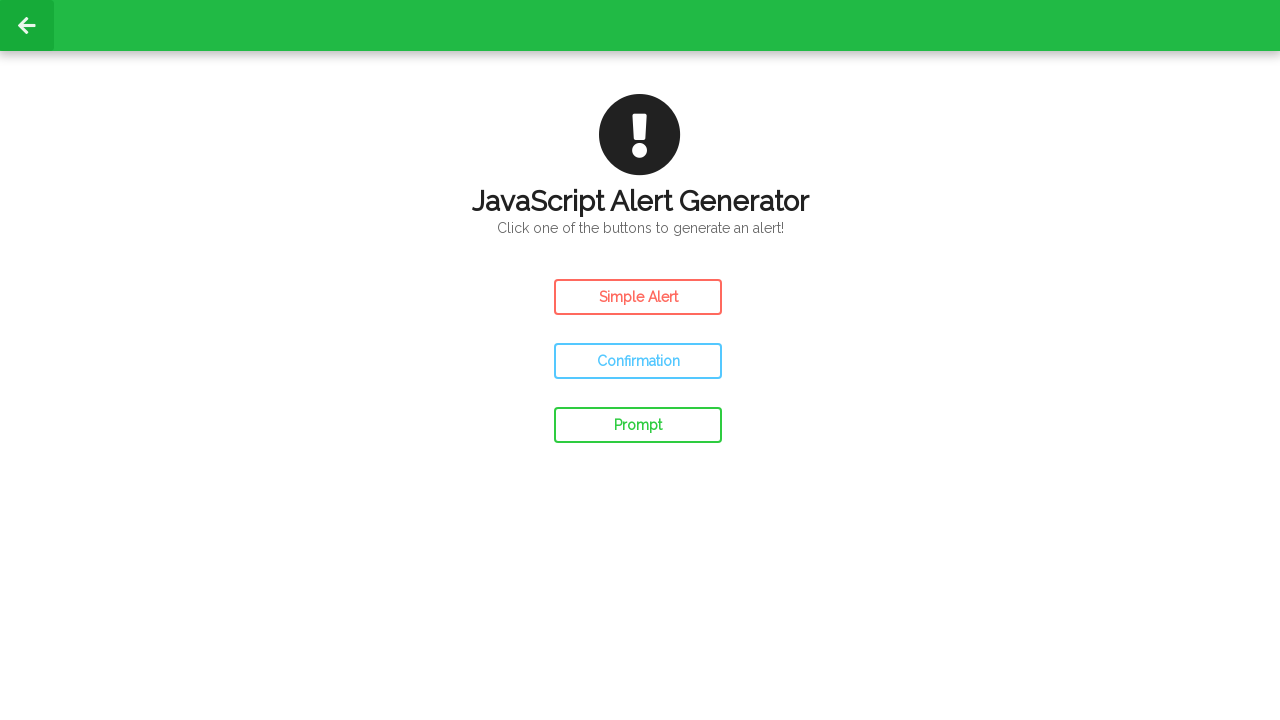

Registered dialog handler to accept confirmation alerts
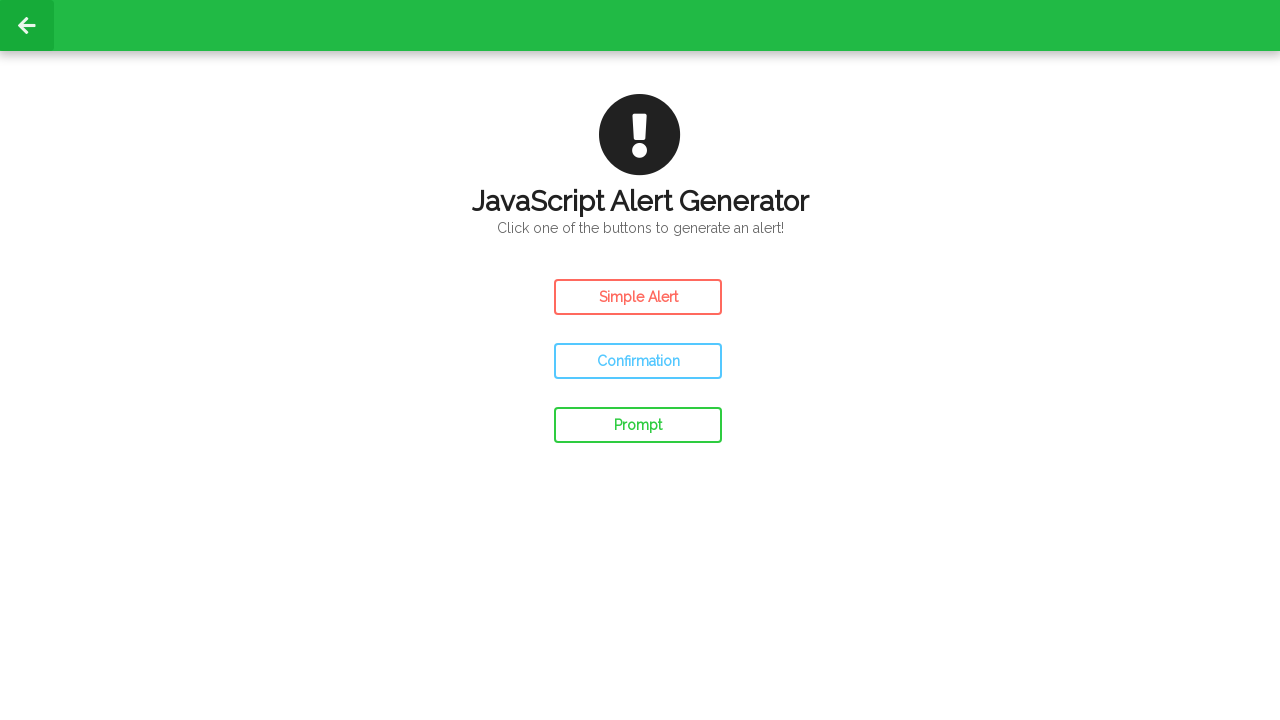

Clicked the Confirm Alert button at (638, 361) on #confirm
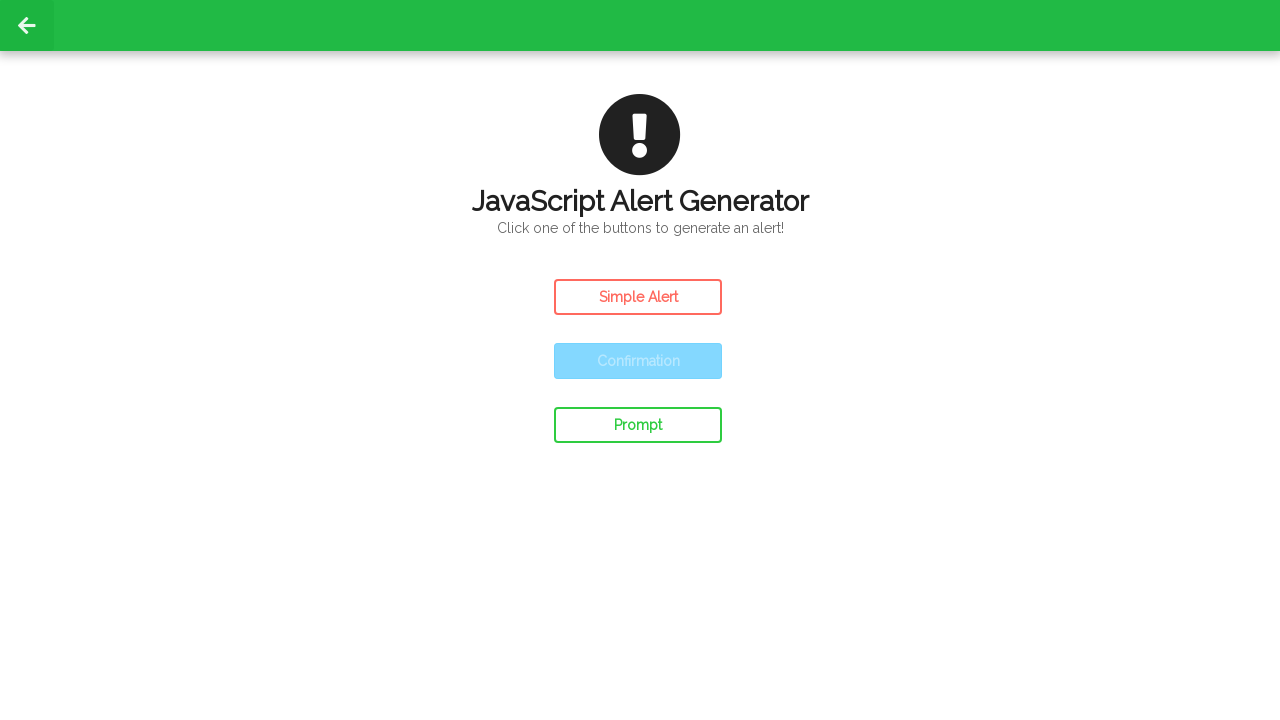

Waited for dialog interaction to complete
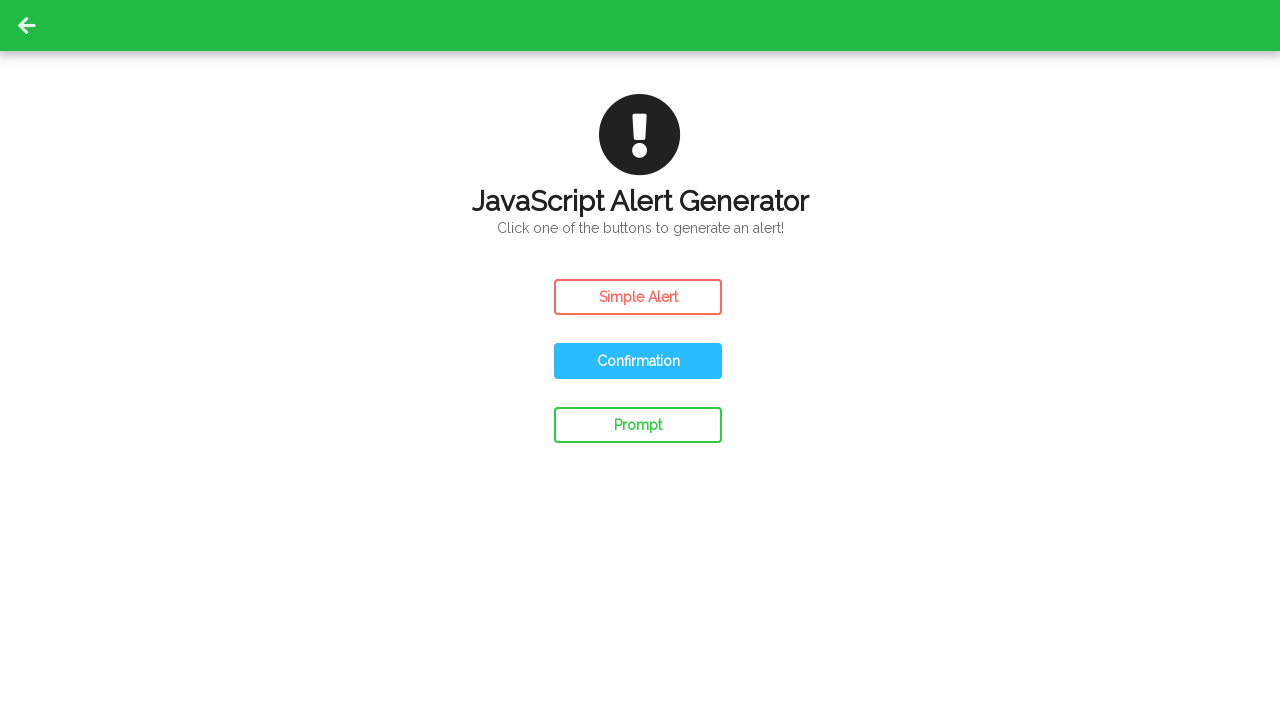

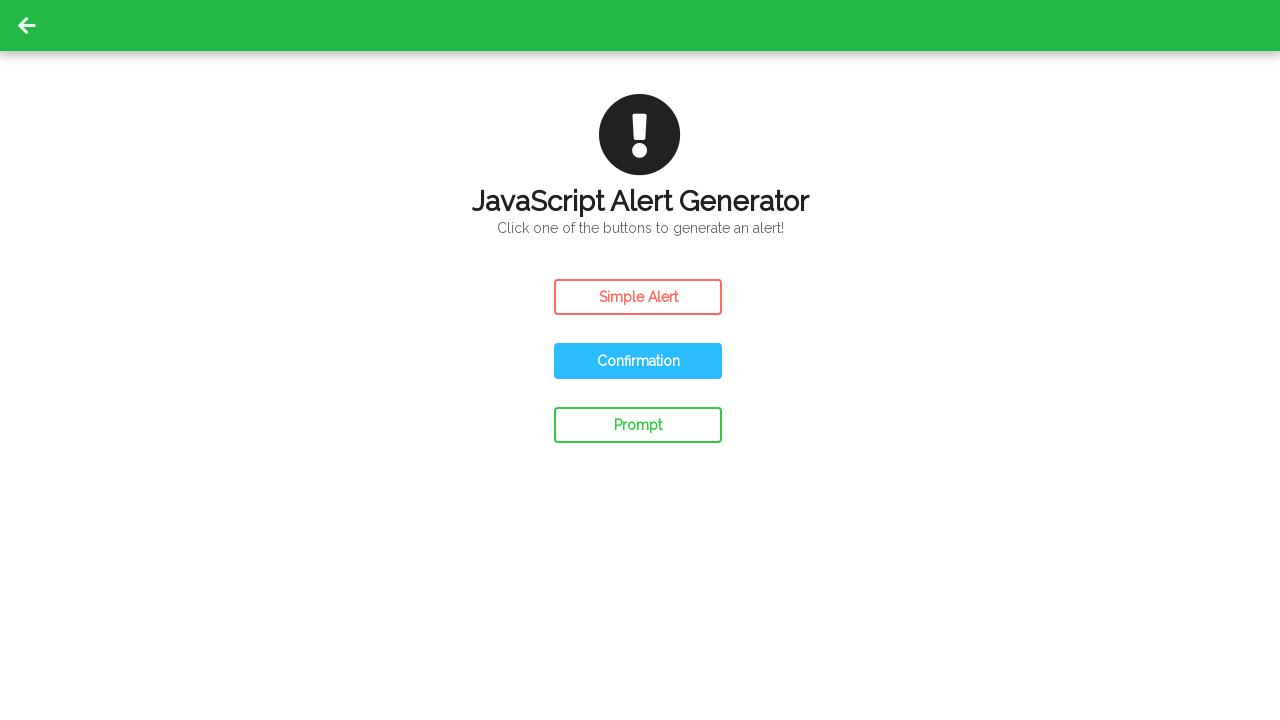